Tests file upload functionality by sending a file path to the upload input field and submitting the form, then verifying the uploaded filename is displayed correctly.

Starting URL: http://the-internet.herokuapp.com/upload

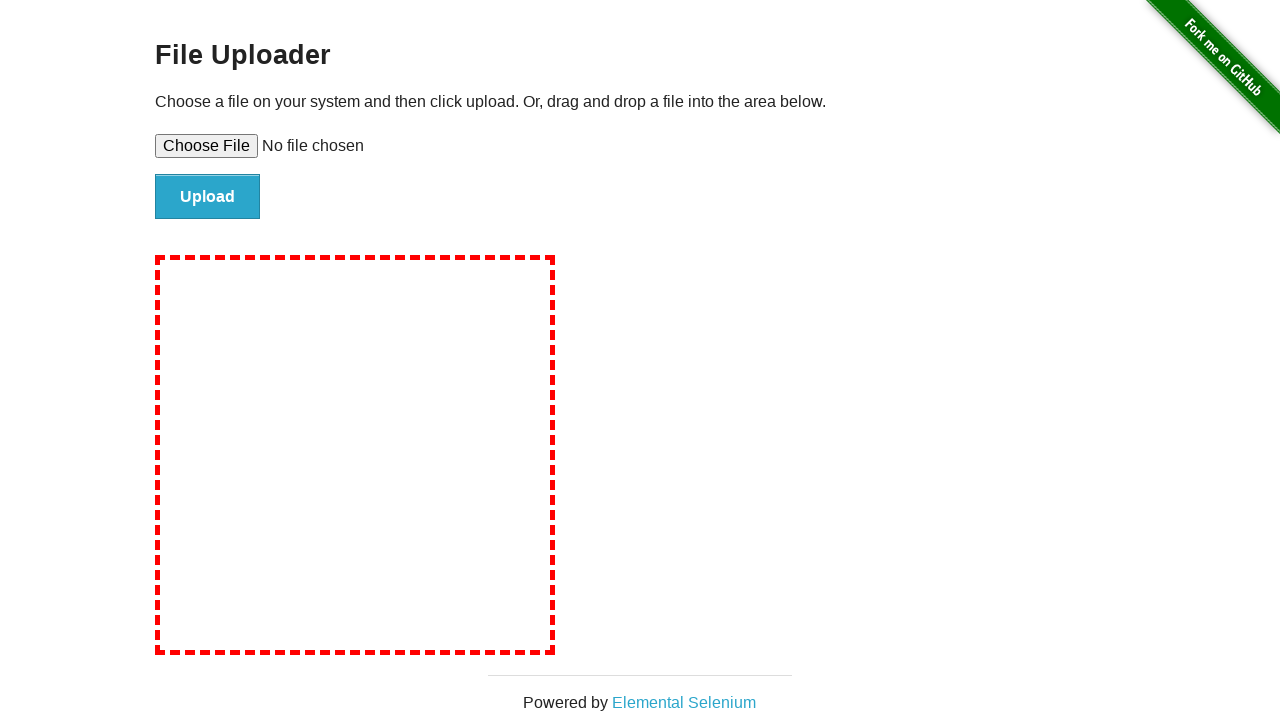

Created temporary test file at /tmp/test_upload_file.txt
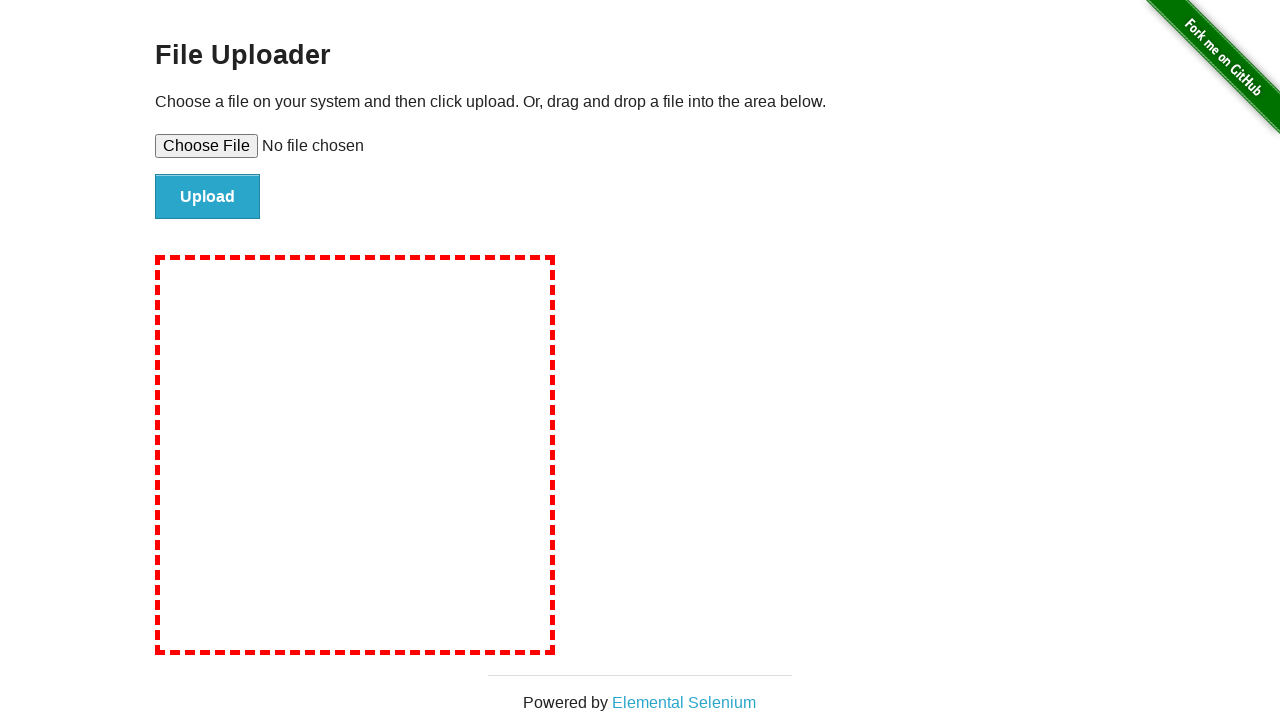

Set file input to upload test file
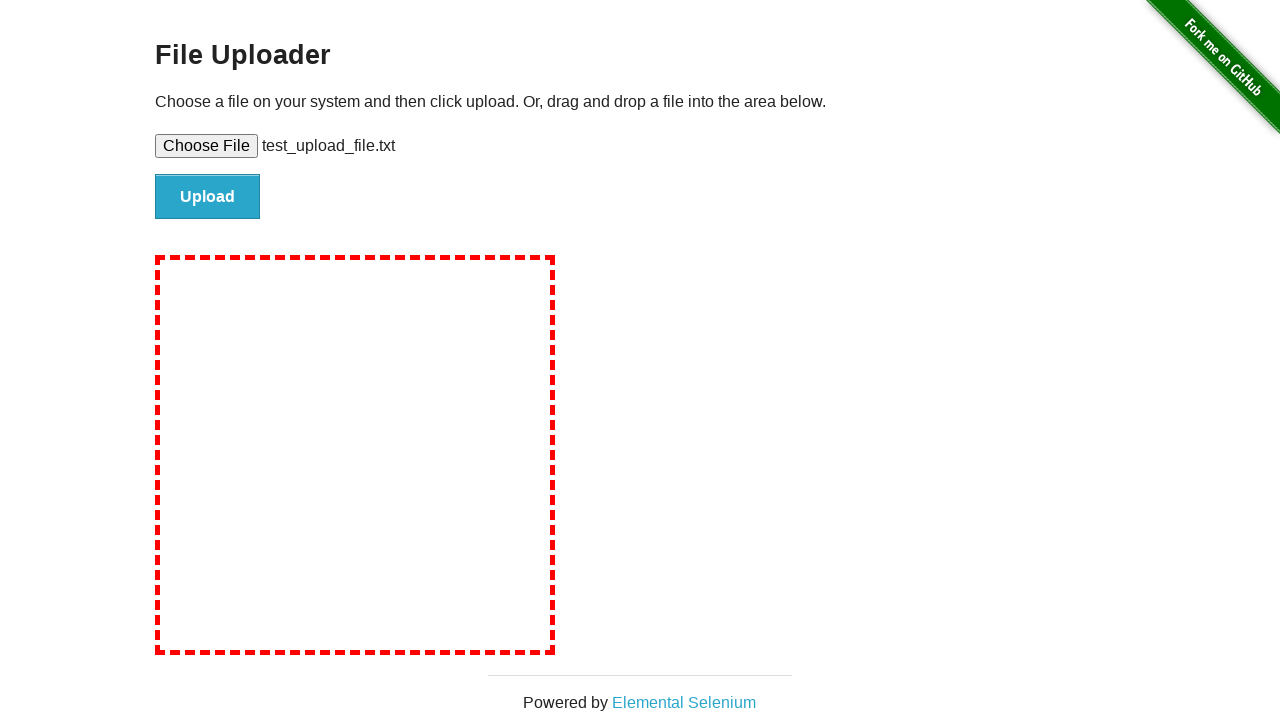

Clicked submit button to upload file at (208, 197) on #file-submit
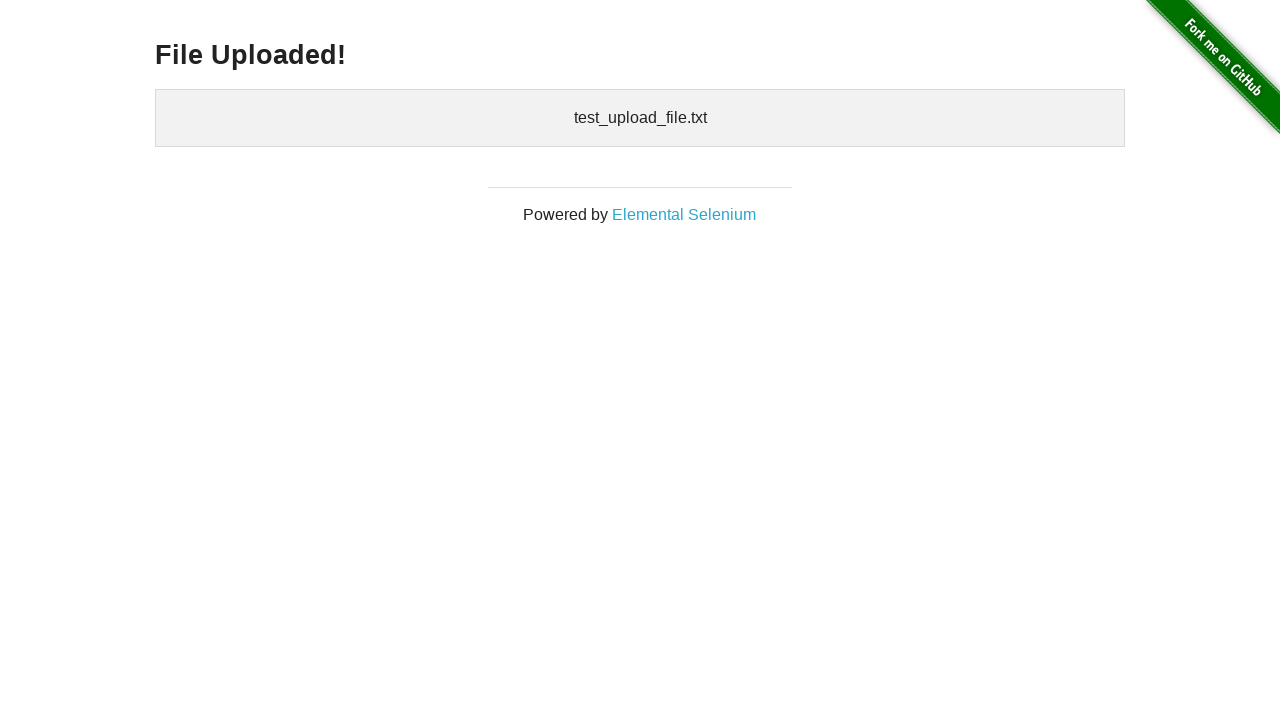

Verified uploaded file is displayed in the page
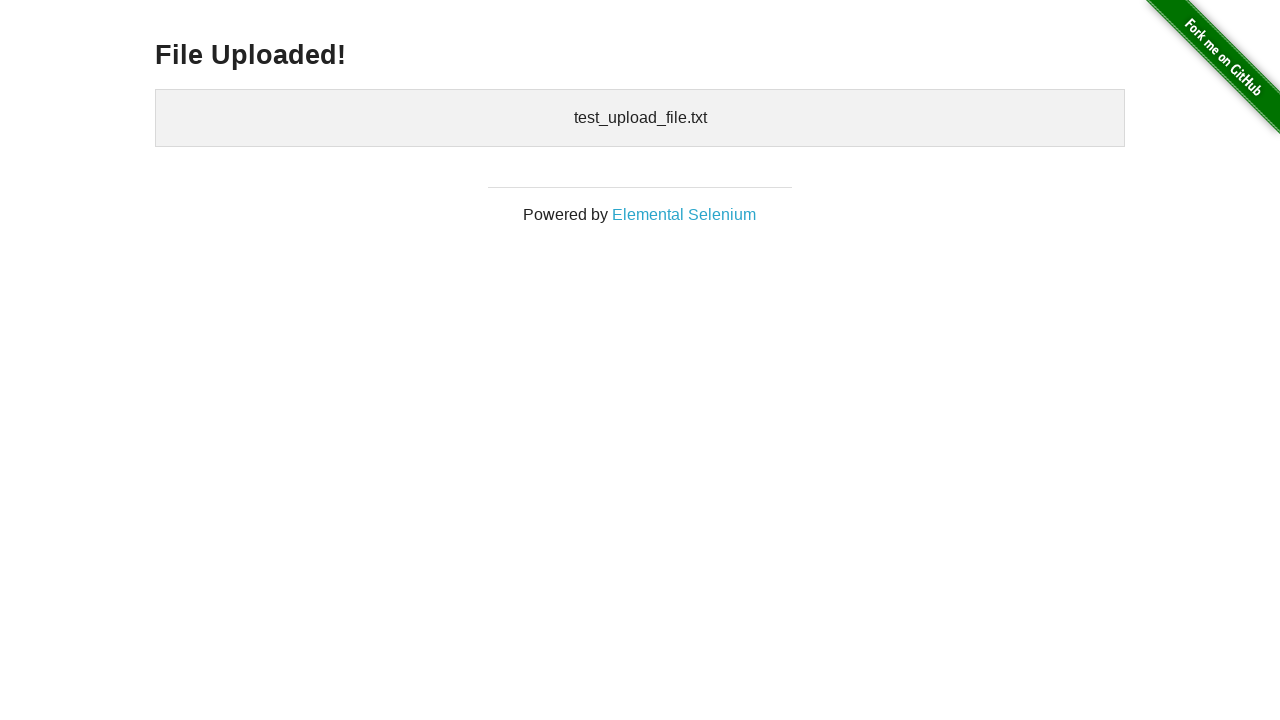

Cleaned up temporary test file
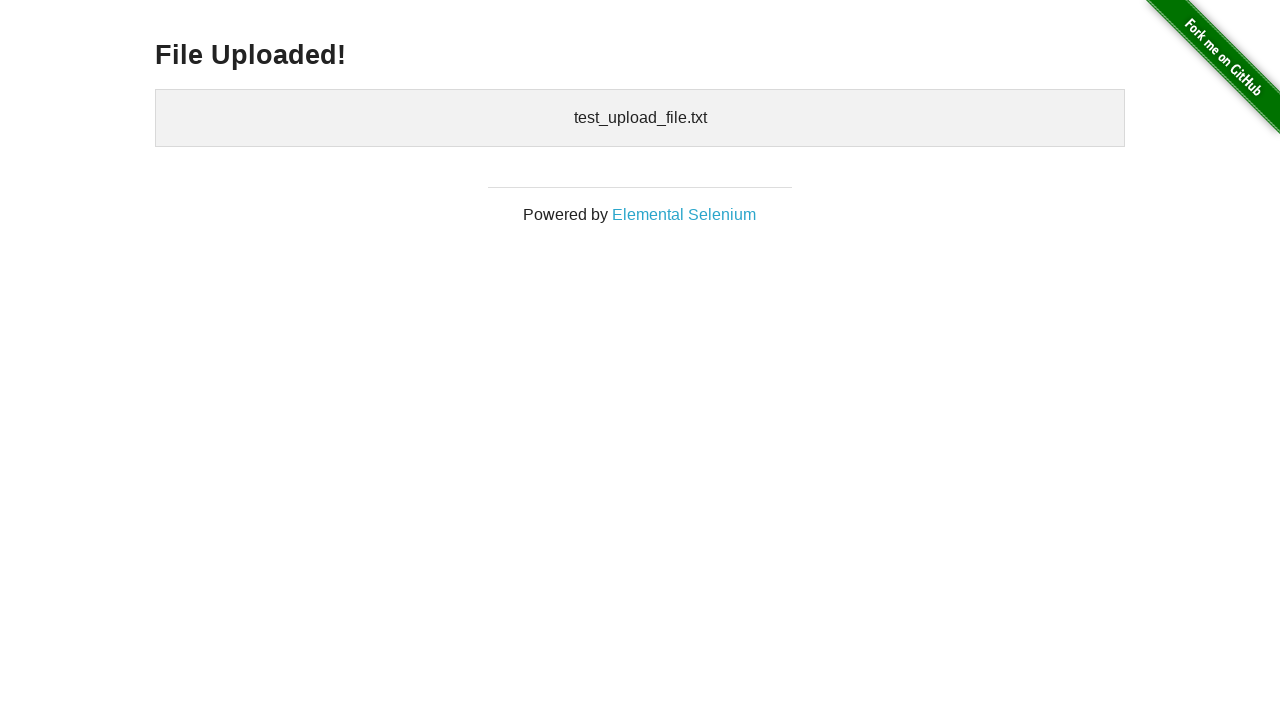

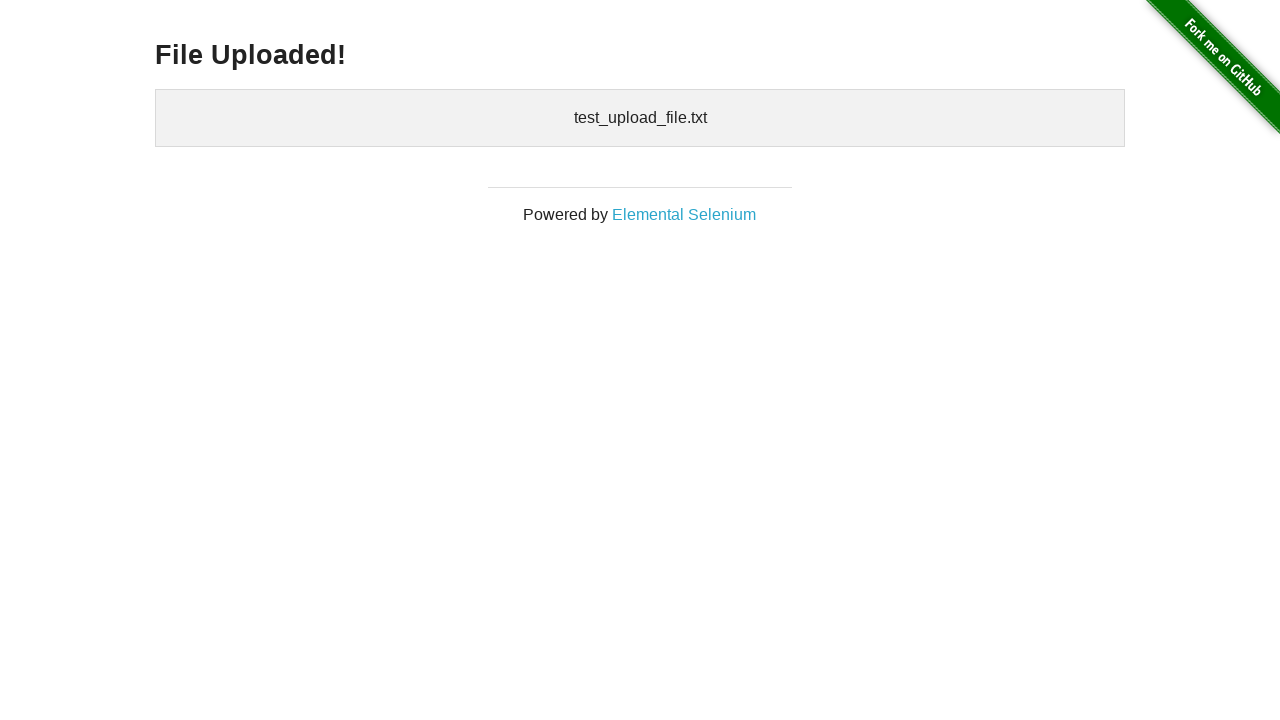